Fills the Current Address field in a text box form

Starting URL: https://demoqa.com/text-box

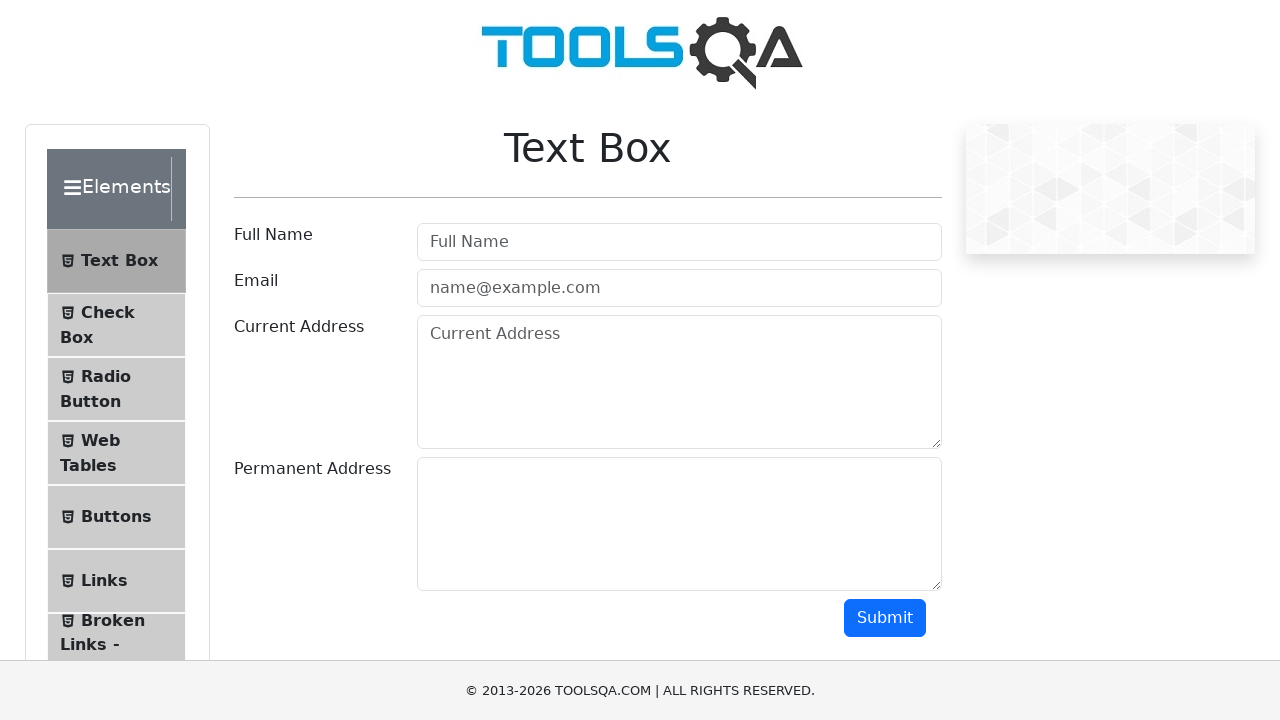

Navigated to text-box form page at https://demoqa.com/text-box
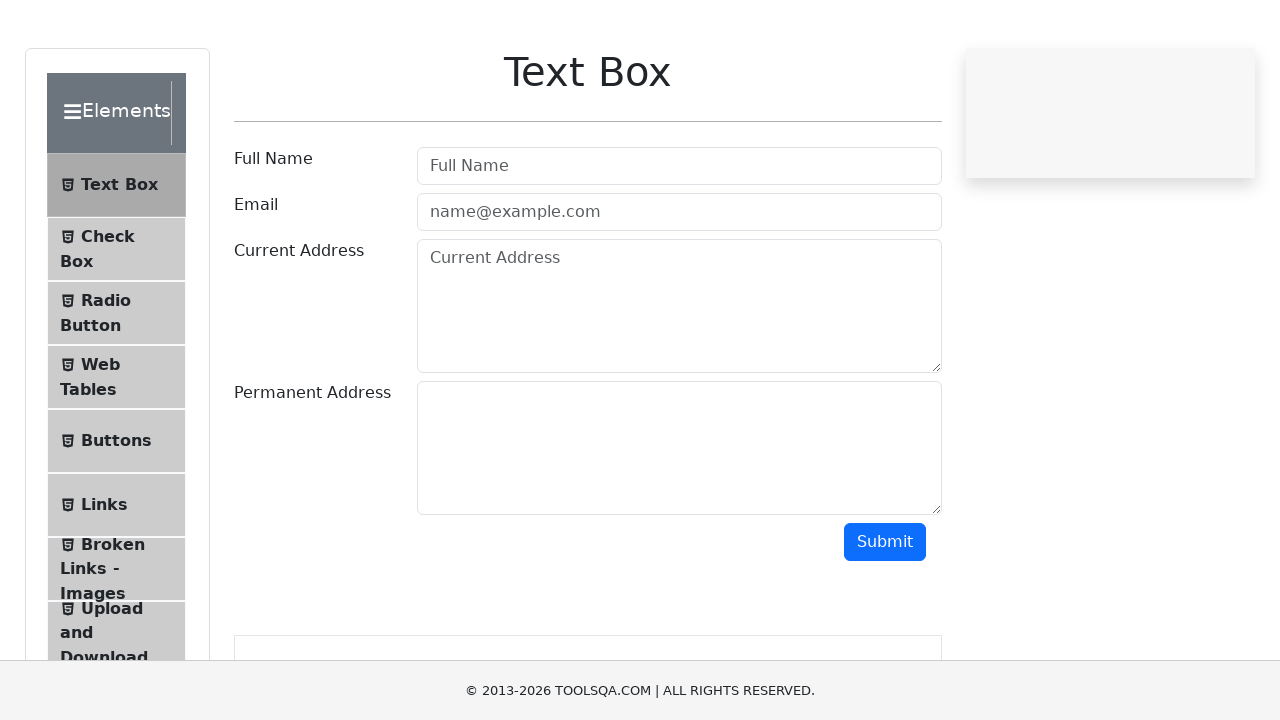

Filled Current Address field with '20 Togolok Moldo St, Tokmok, KG' on #currentAddress
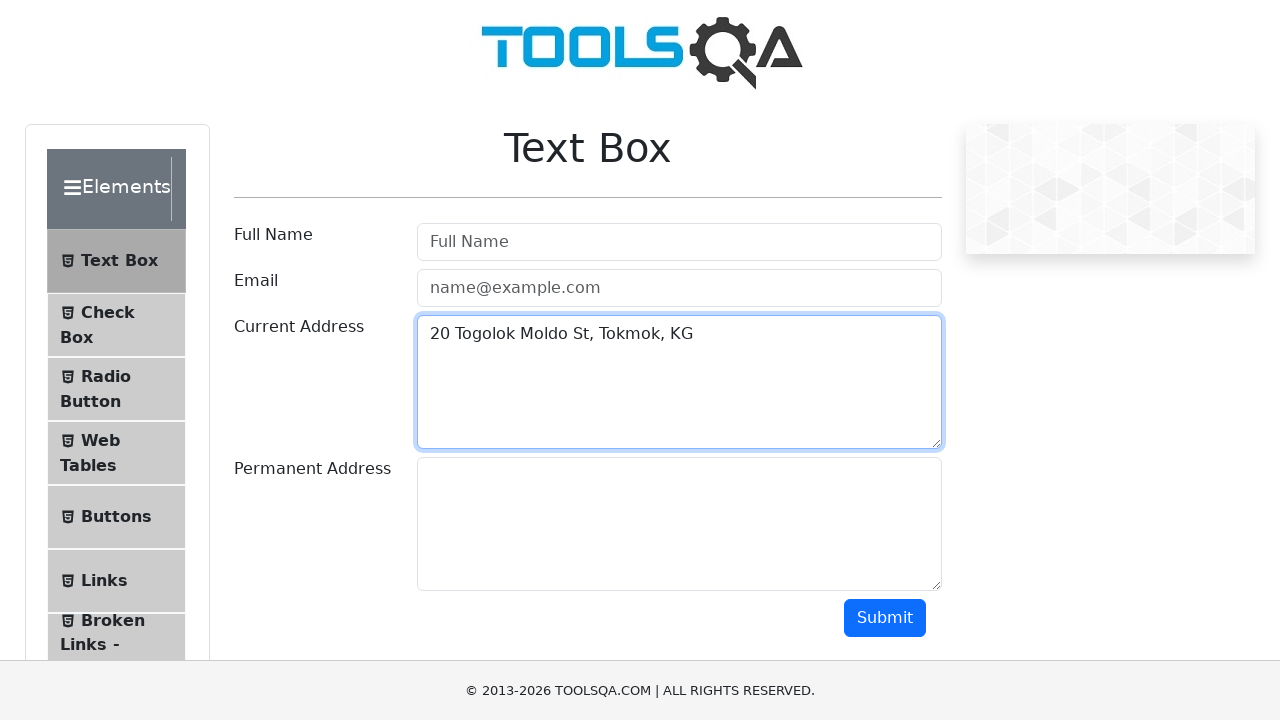

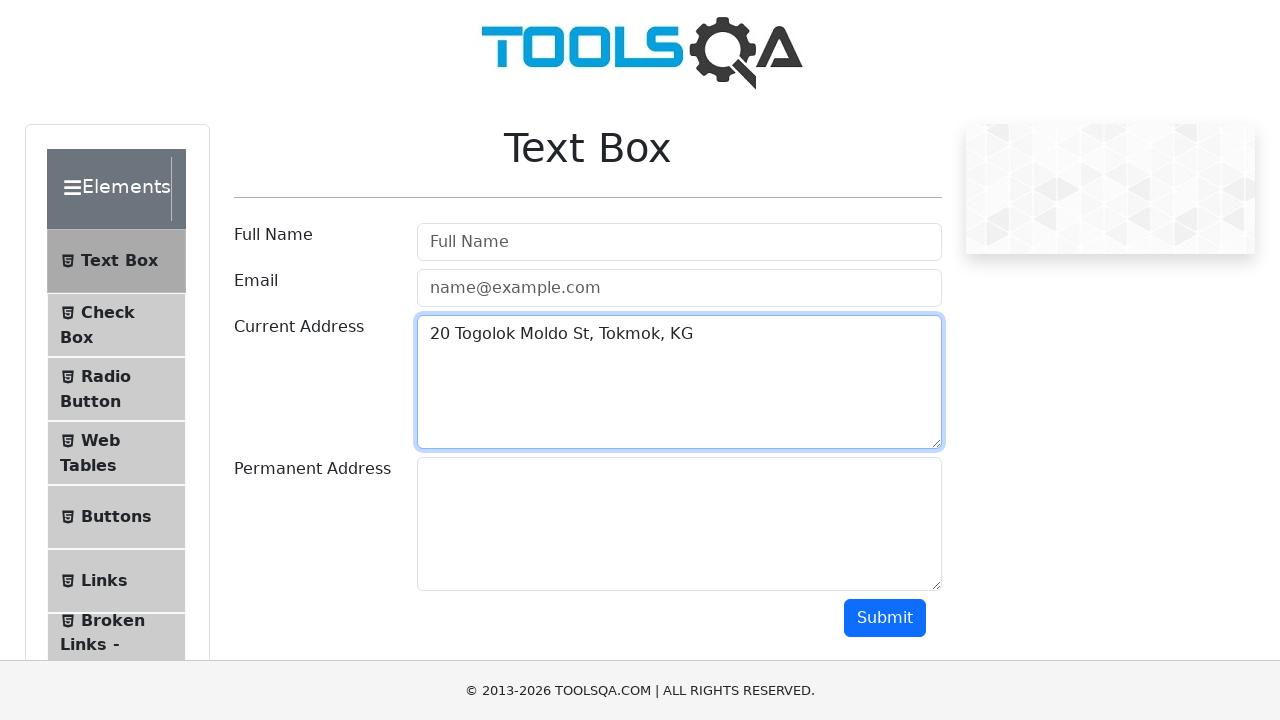